Tests multi-select dropdown functionality by selecting multiple options from a vehicle selection dropdown within an iframe

Starting URL: https://www.w3schools.com/tags/tryit.asp?filename=tryhtml_select_multiple

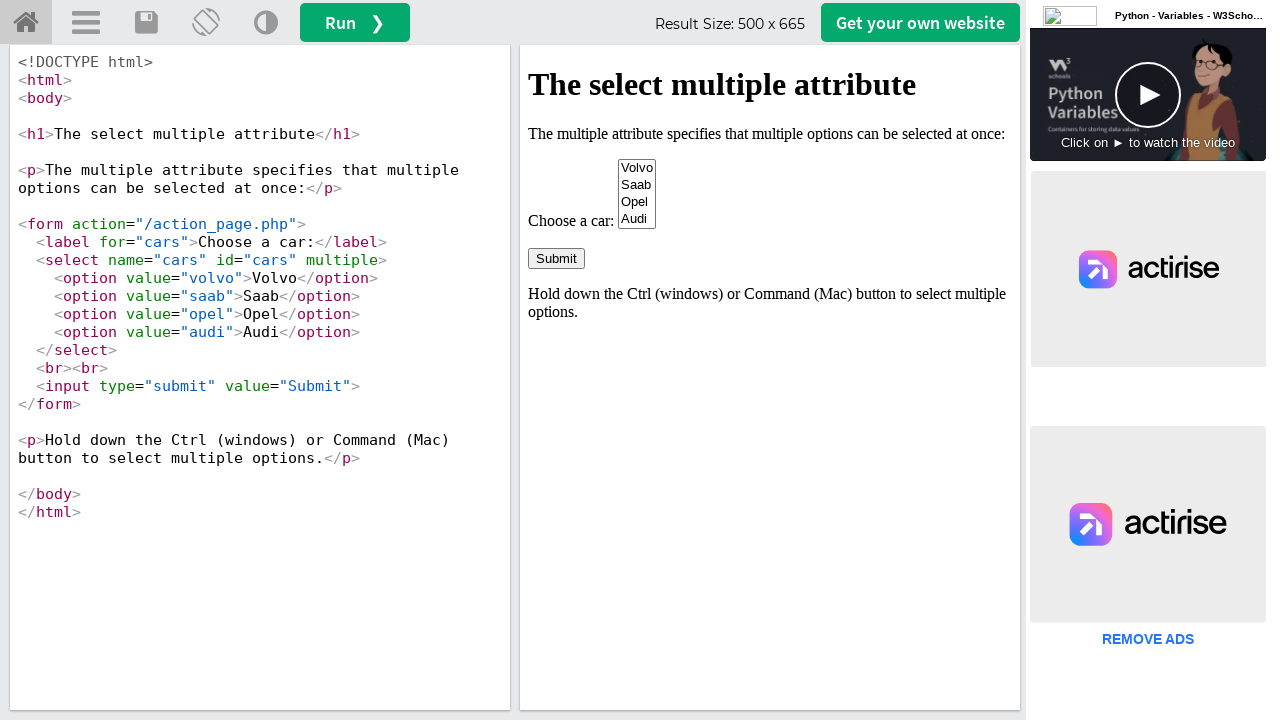

Located iframe with ID 'iframeResult' containing the select element
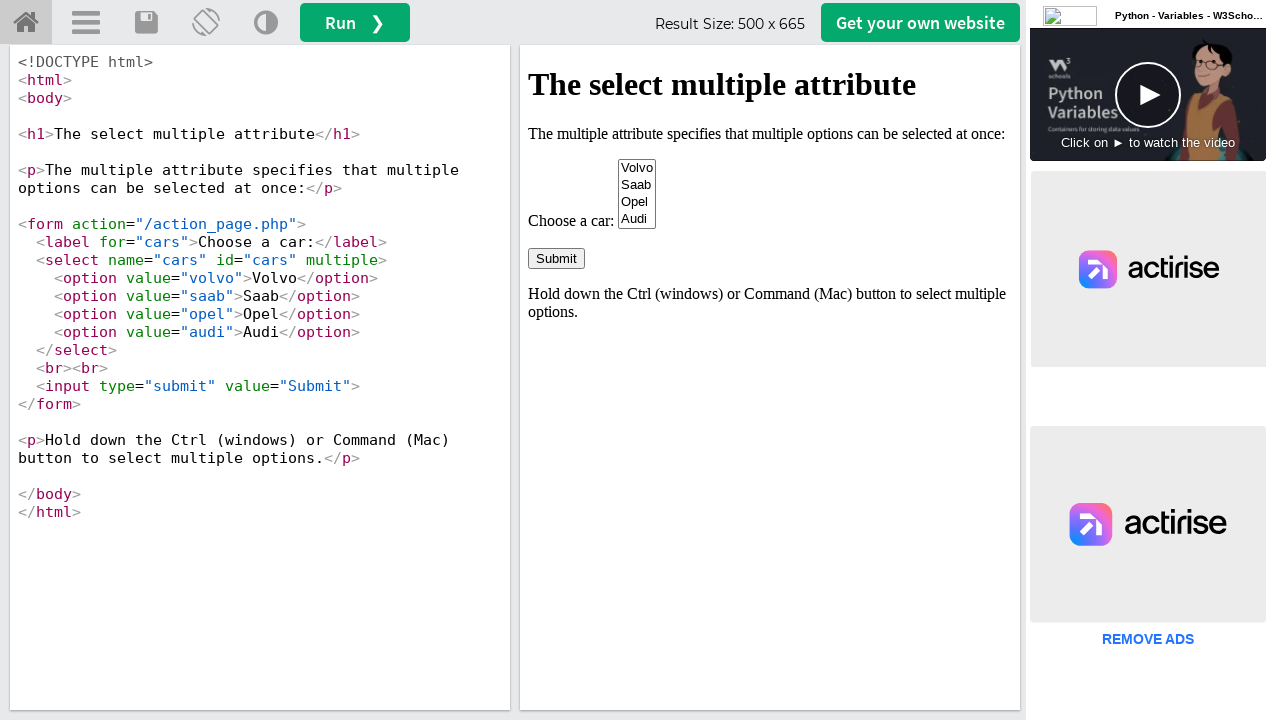

Located select element with name 'cars' in the iframe
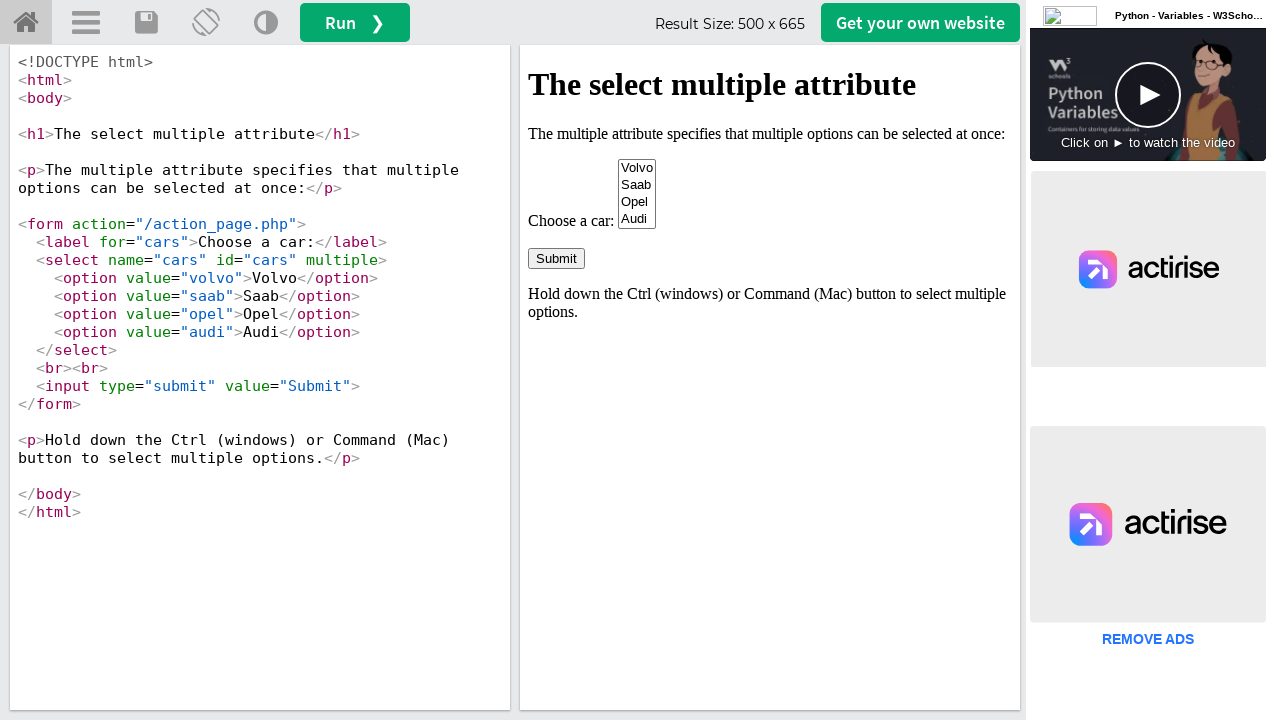

Selected first option (Volvo) by index 0 on iframe#iframeResult >> internal:control=enter-frame >> select[name='cars']
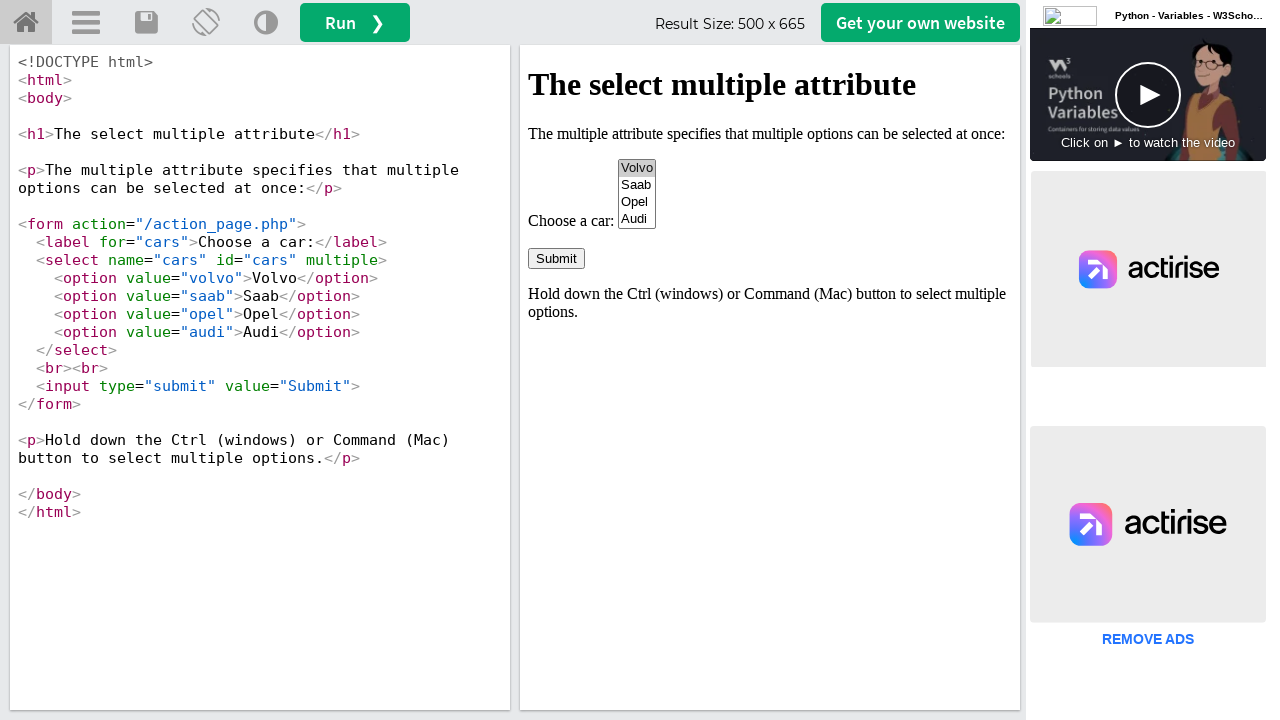

Selected Opel option by value 'opel' on iframe#iframeResult >> internal:control=enter-frame >> select[name='cars']
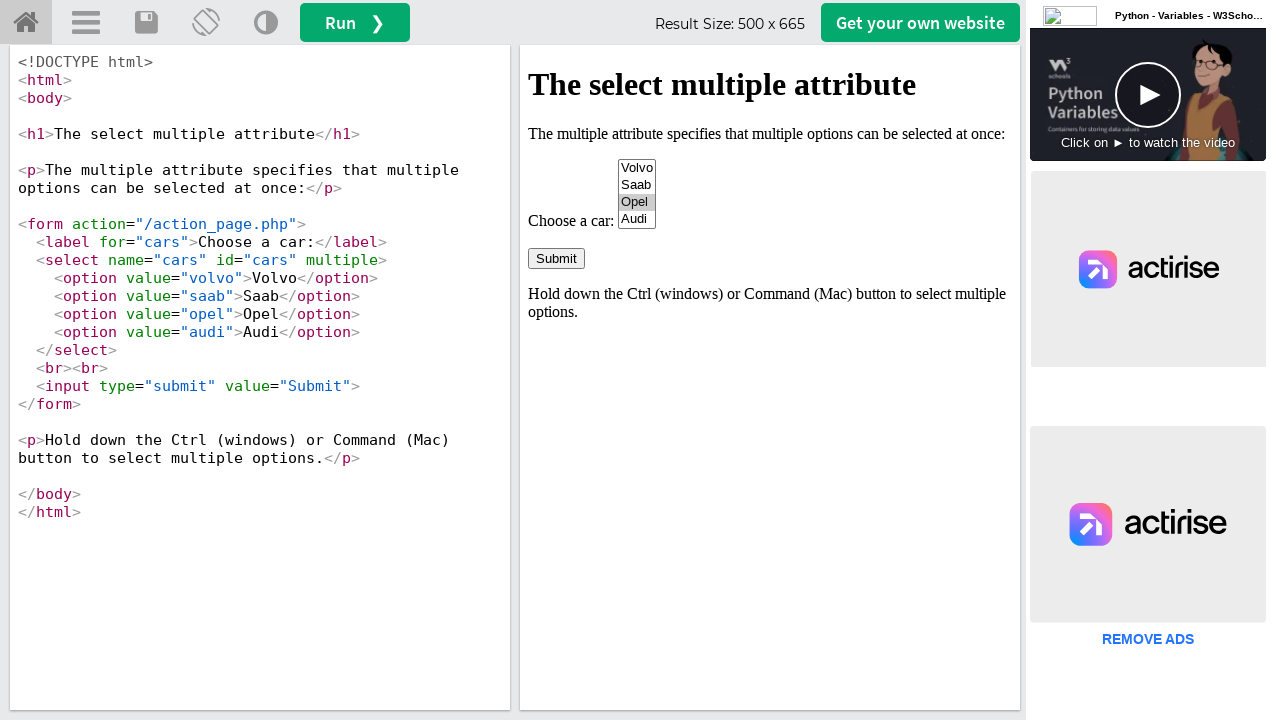

Selected Audi option by visible label 'Audi' on iframe#iframeResult >> internal:control=enter-frame >> select[name='cars']
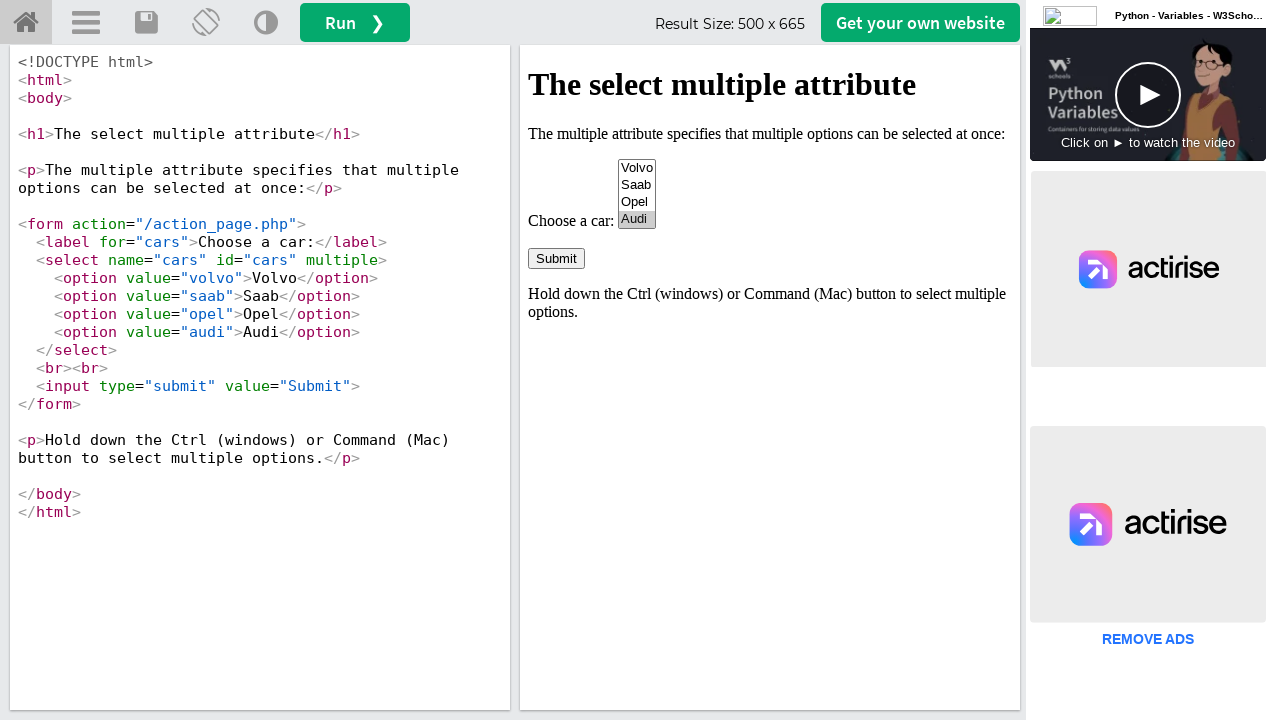

Located all checked options in the select element
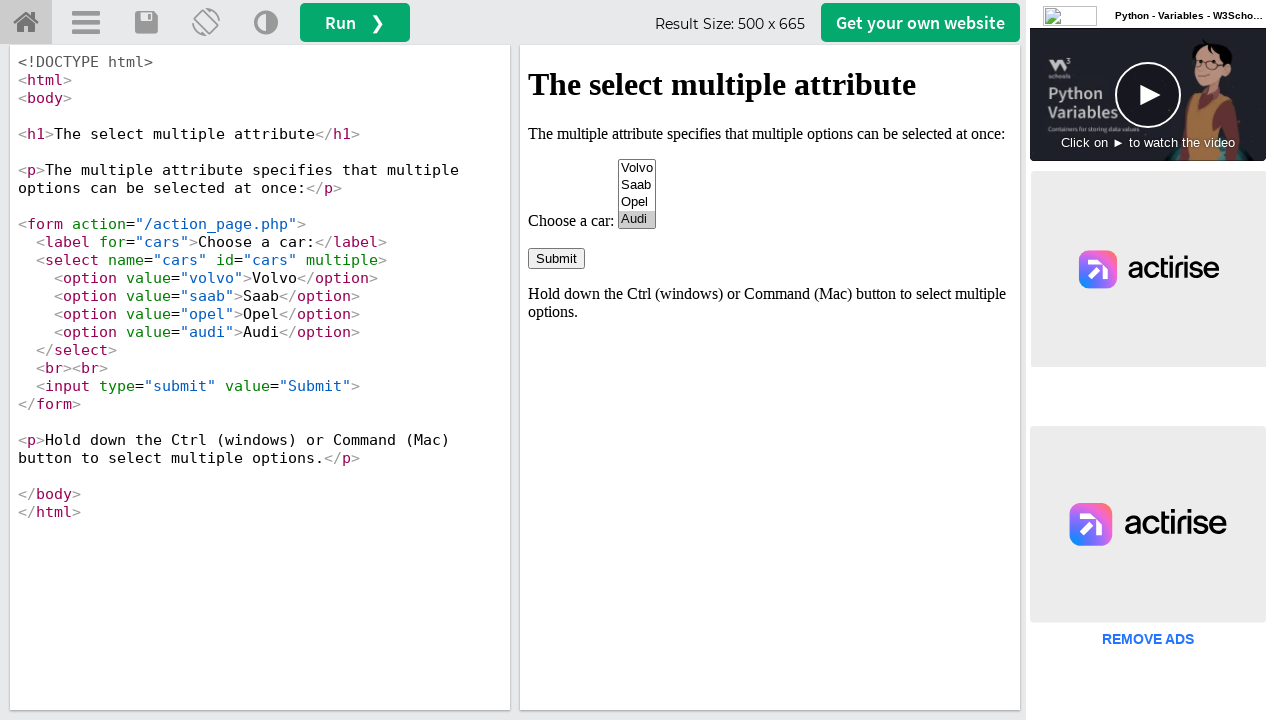

Counted 1 selected options in multi-select dropdown
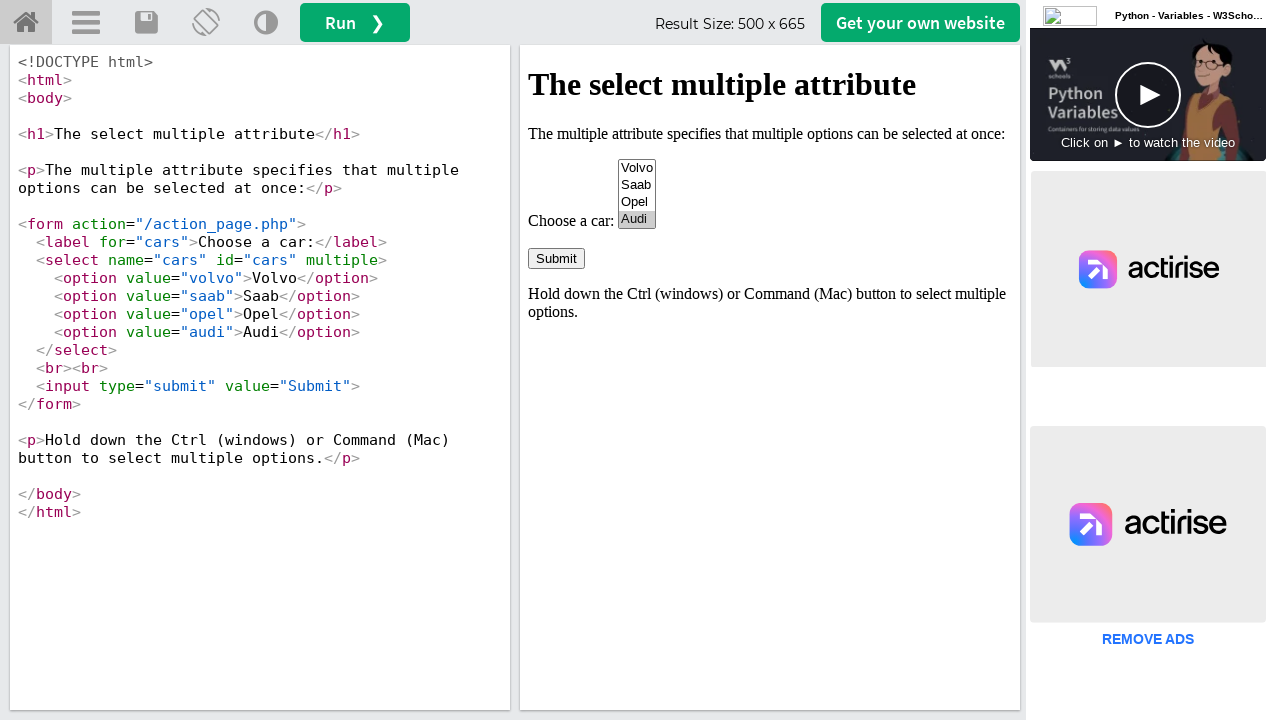

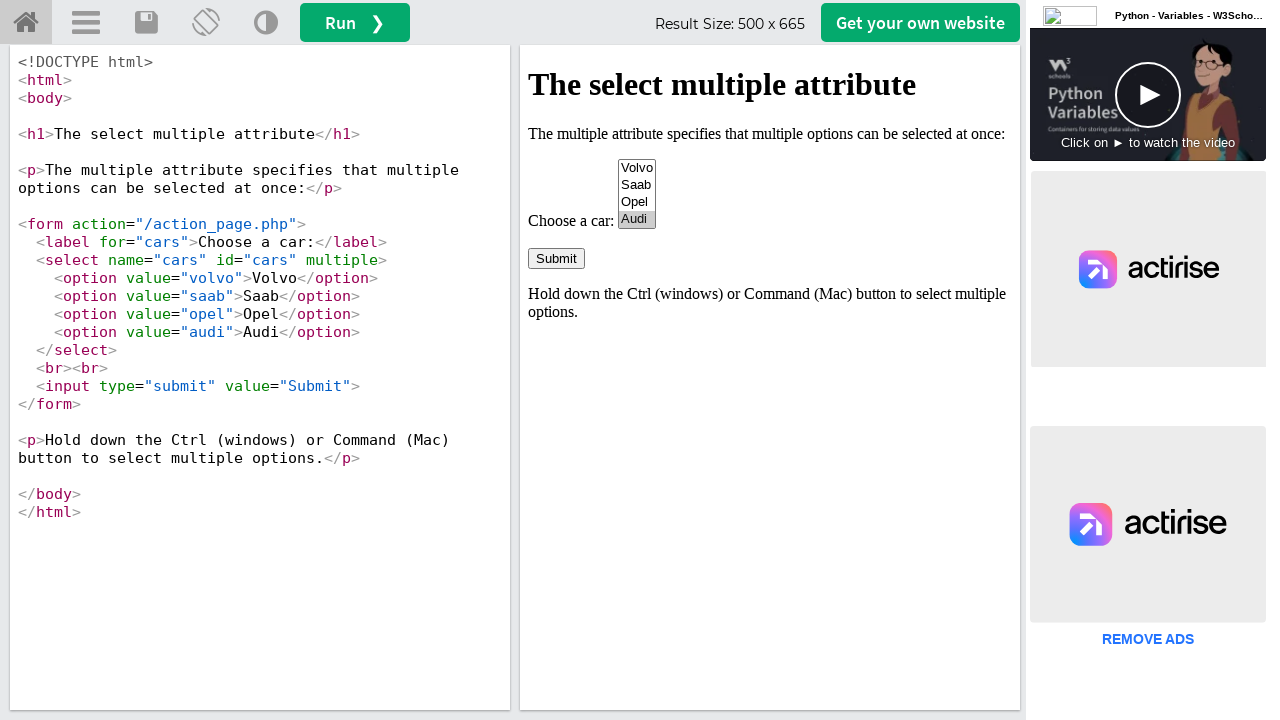